Fills required fields except last name and verifies the last name field shows a validation warning

Starting URL: https://demoqa.com/automation-practice-form

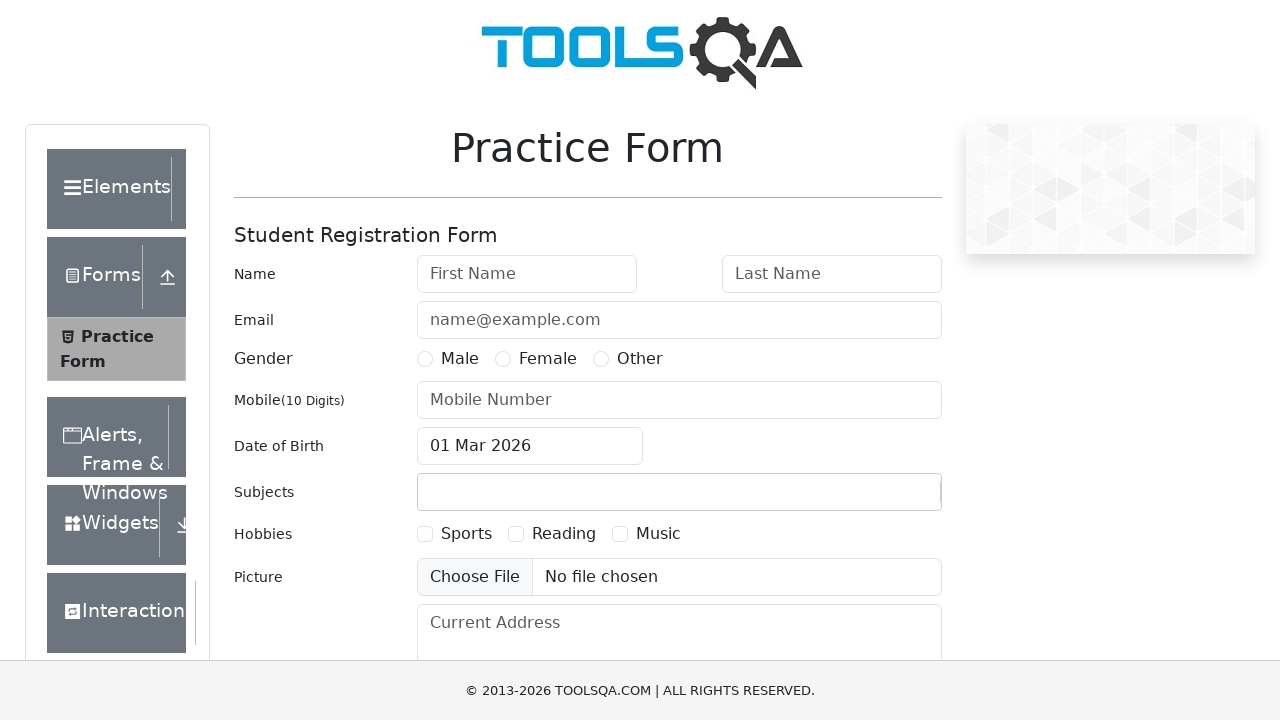

Filled first name field with 'TestFirstName' on #firstName
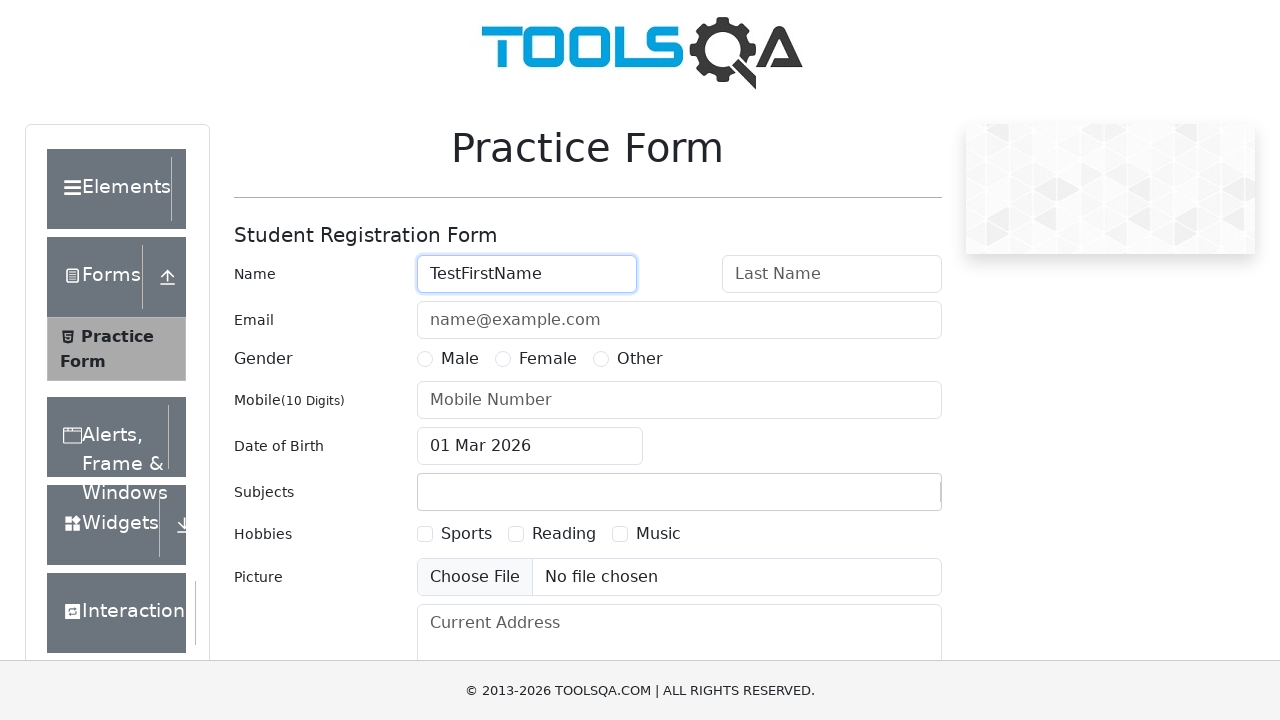

Selected 'Other' gender option at (640, 359) on label[for='gender-radio-3']
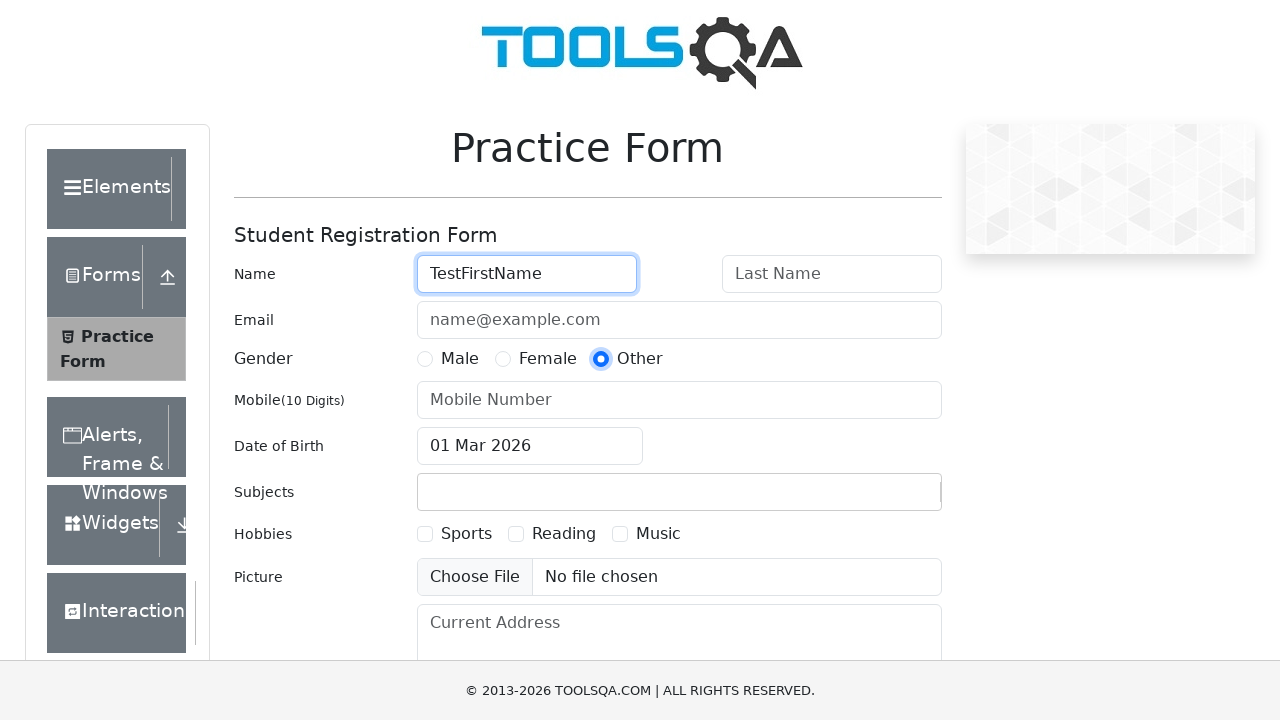

Filled phone number field with '0123456789' on #userNumber
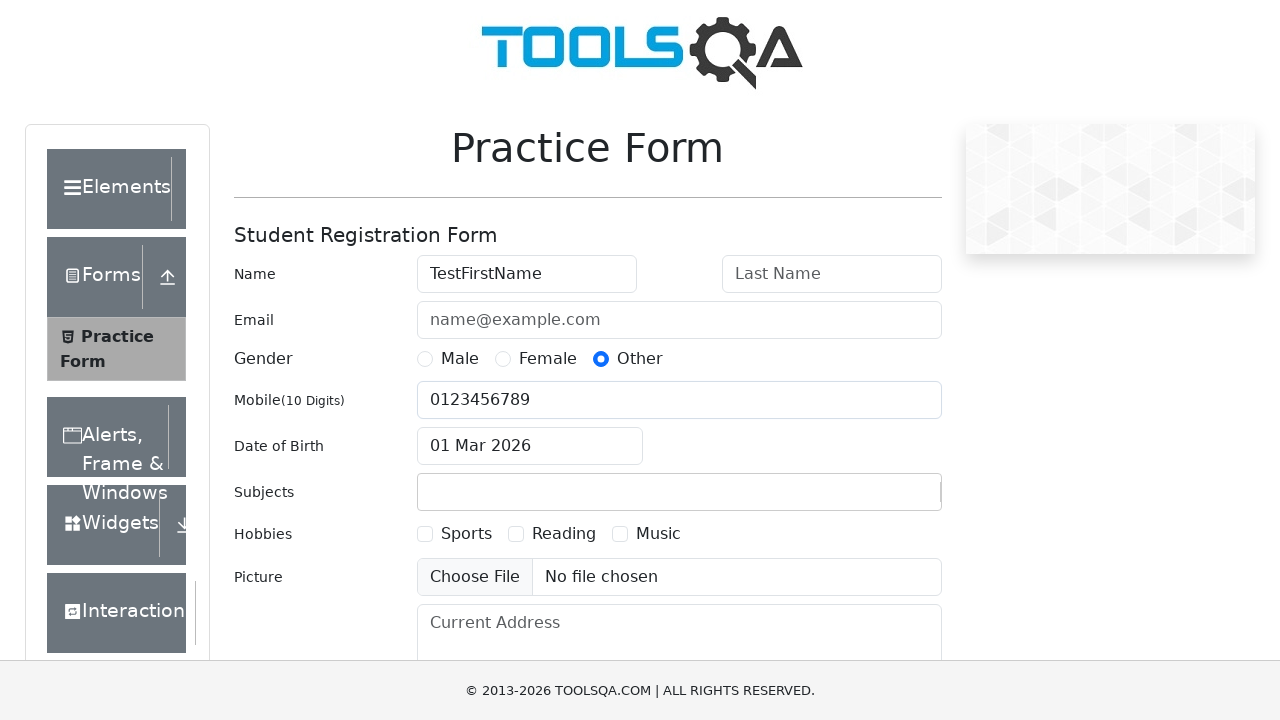

Clicked submit button to submit form at (885, 499) on #submit
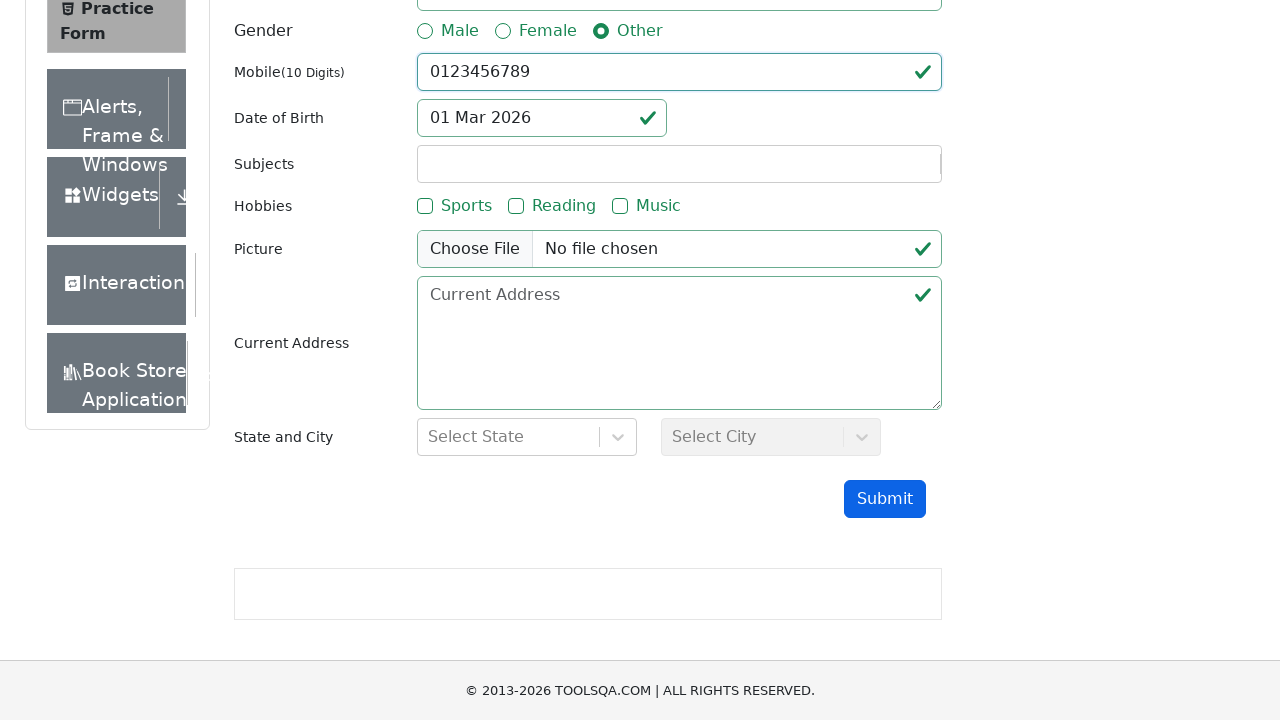

Verified last name field shows validation warning (invalid state)
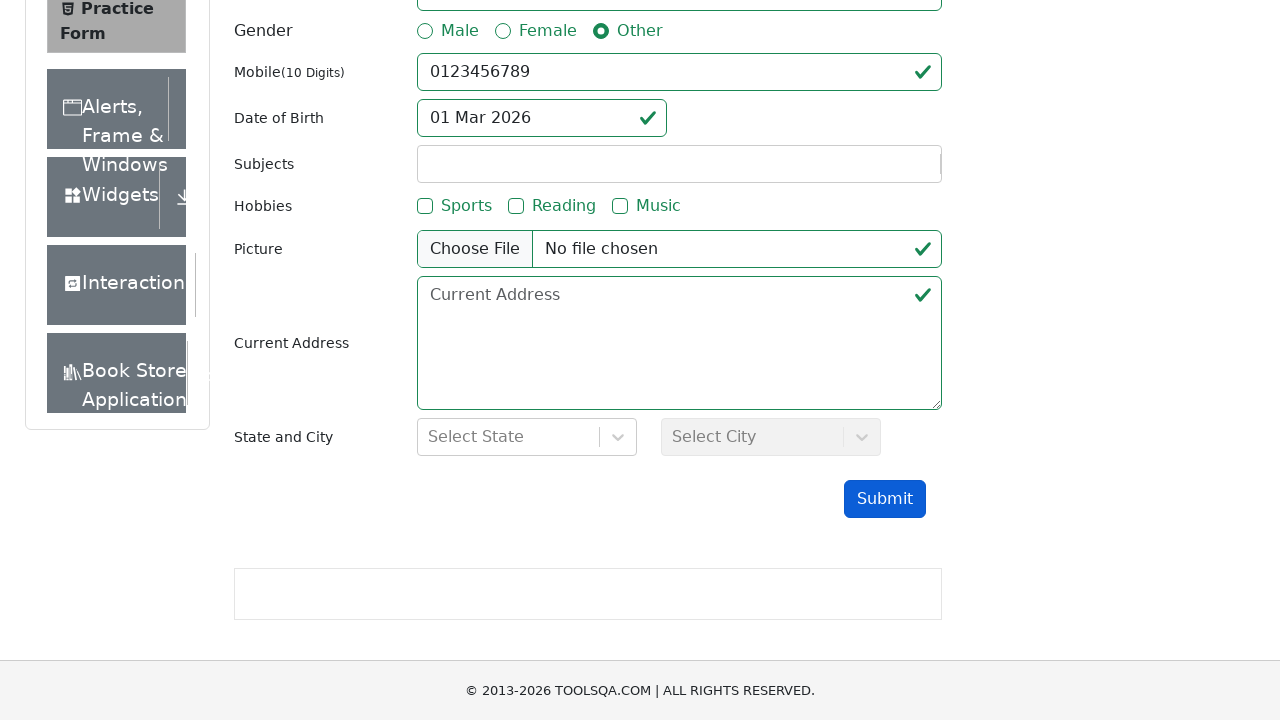

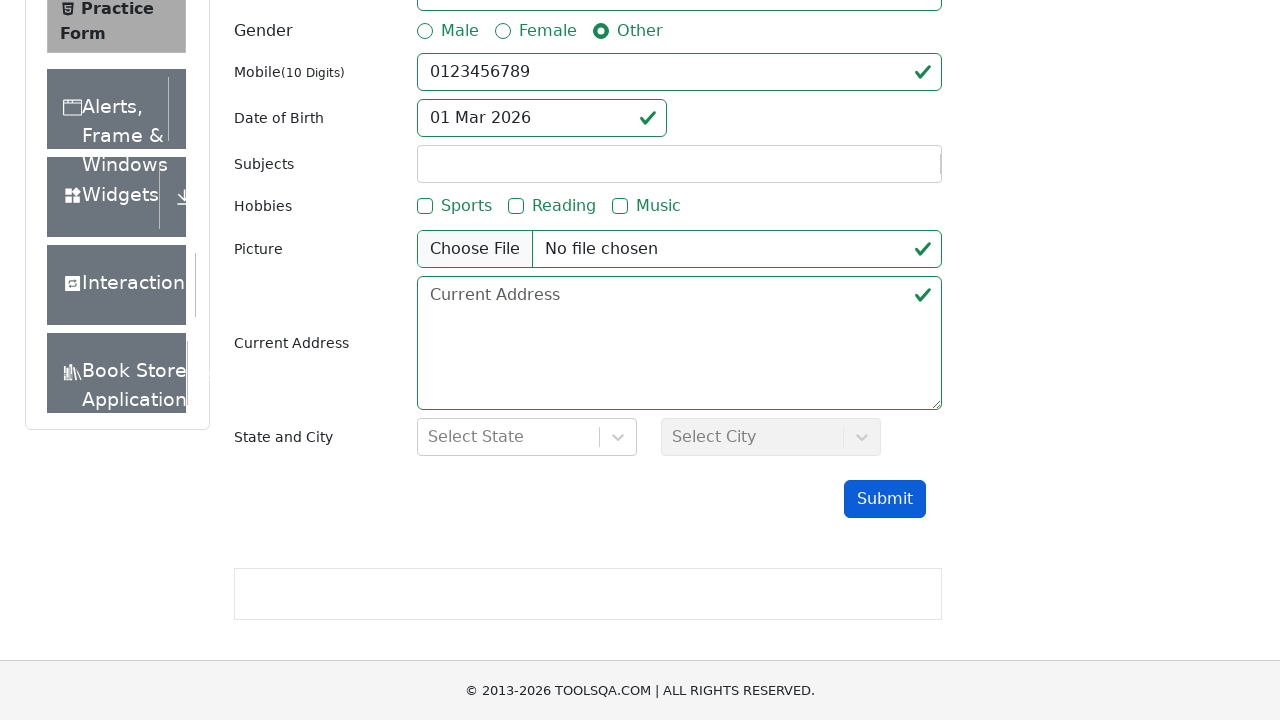